Tests a student live session by entering a student name in a dialog box and clicking OK to join a media stream session.

Starting URL: https://live.monetanalytics.com/stu_proc/student.html#

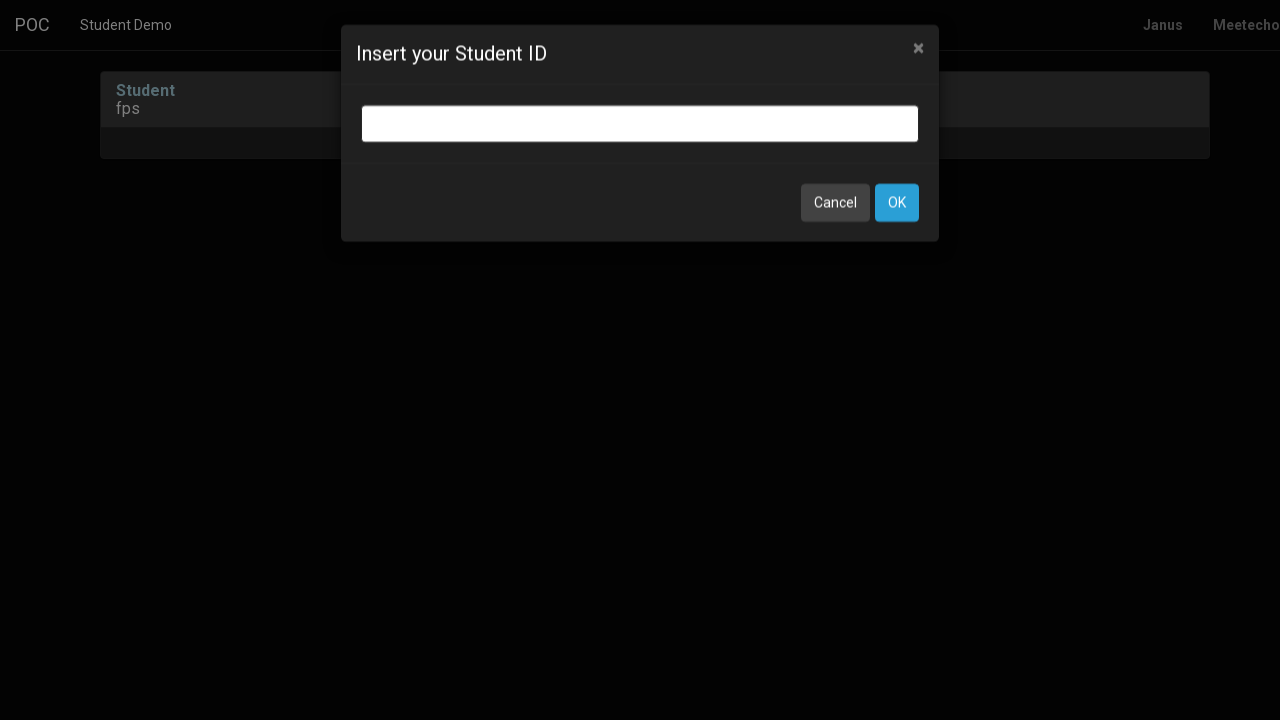

Granted camera and microphone permissions for media stream
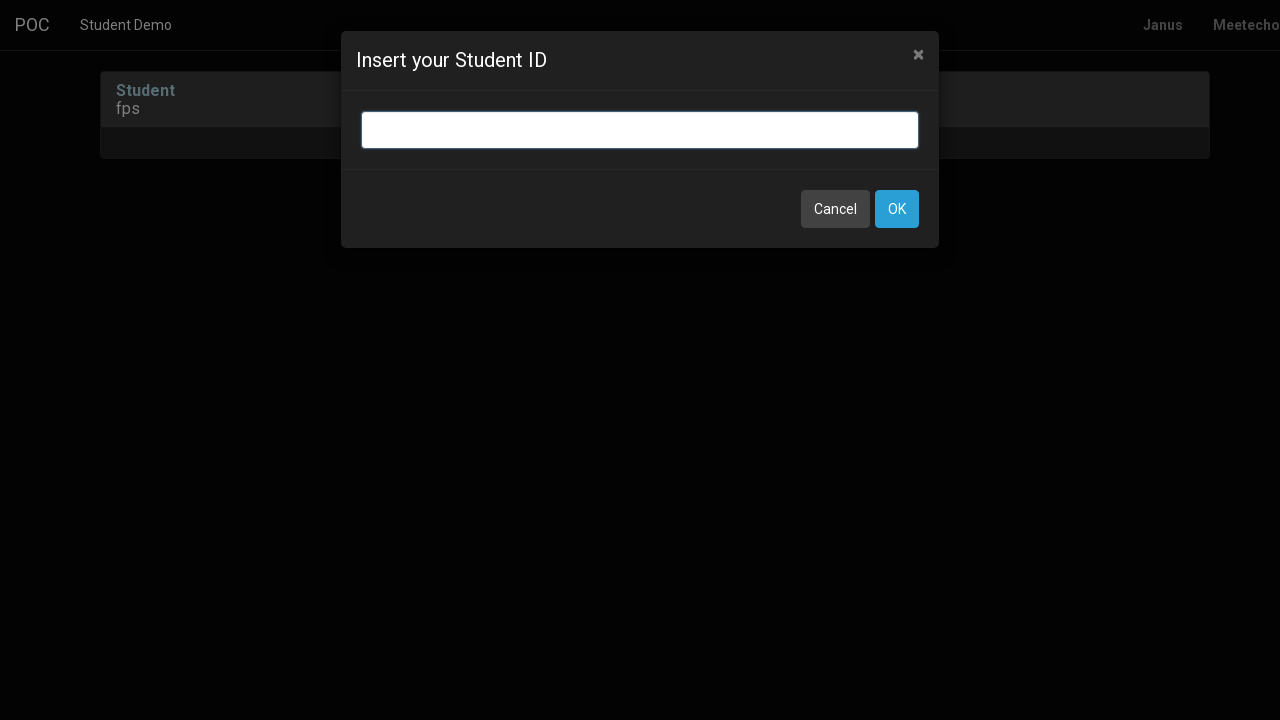

Name input dialog appeared
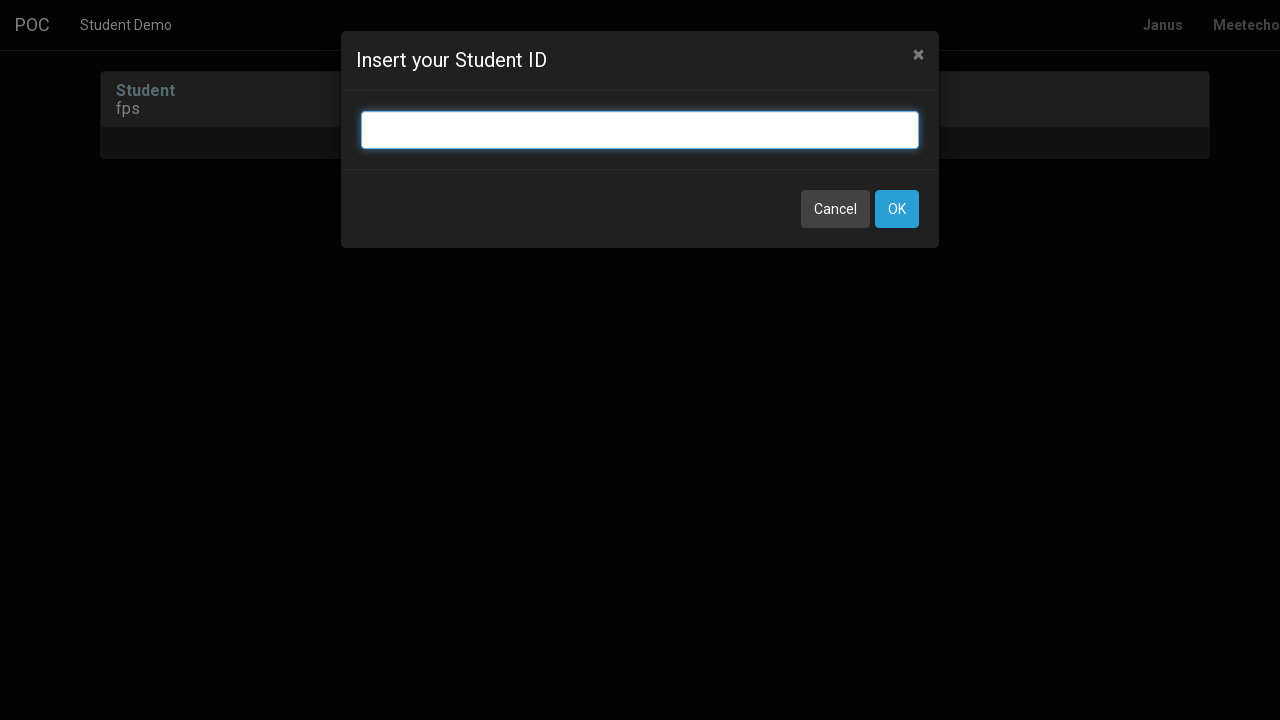

Entered student name 'Student-82' in dialog box on input.bootbox-input.bootbox-input-text.form-control
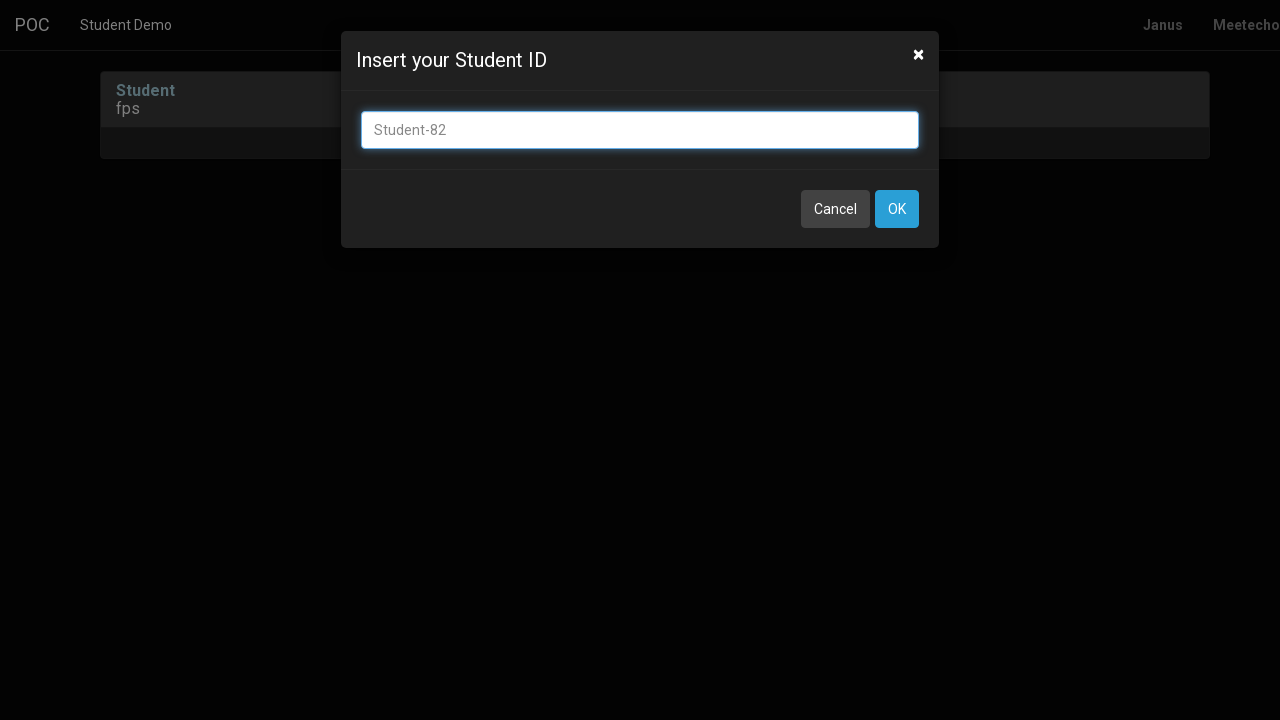

Clicked OK button to join media stream session at (897, 209) on button:has-text('OK')
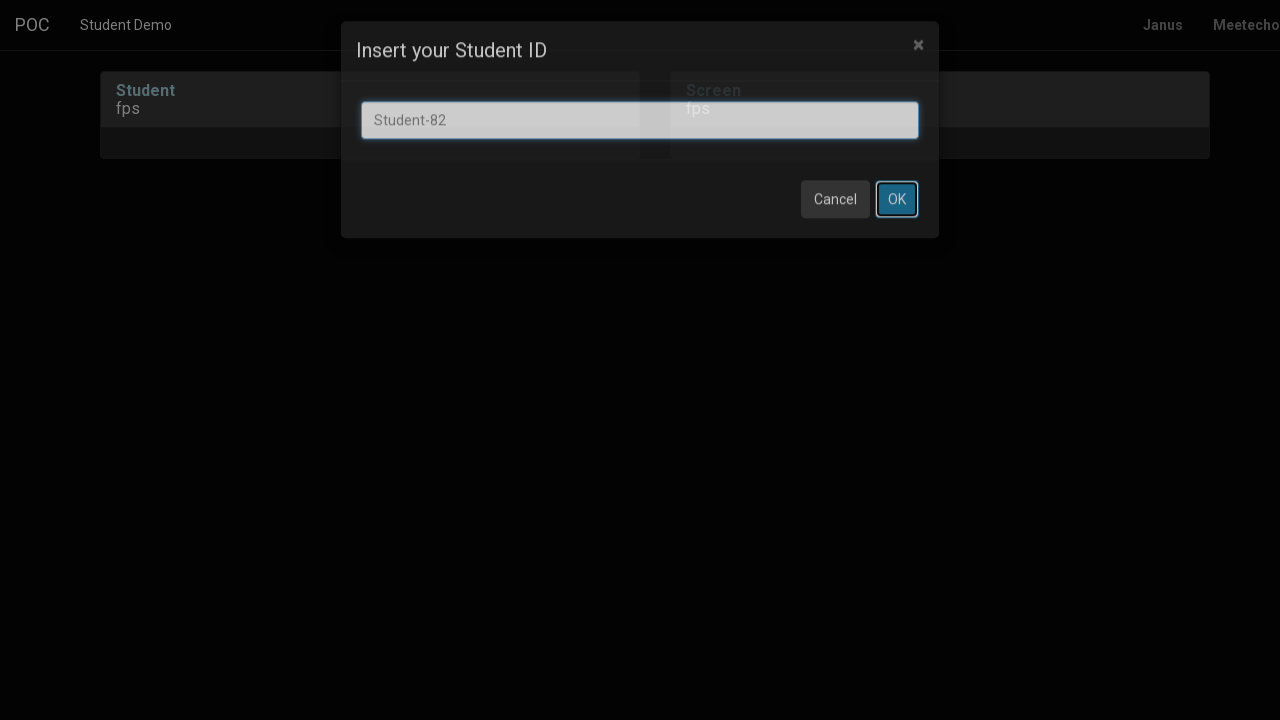

Waited 5 seconds for page to process media stream connection
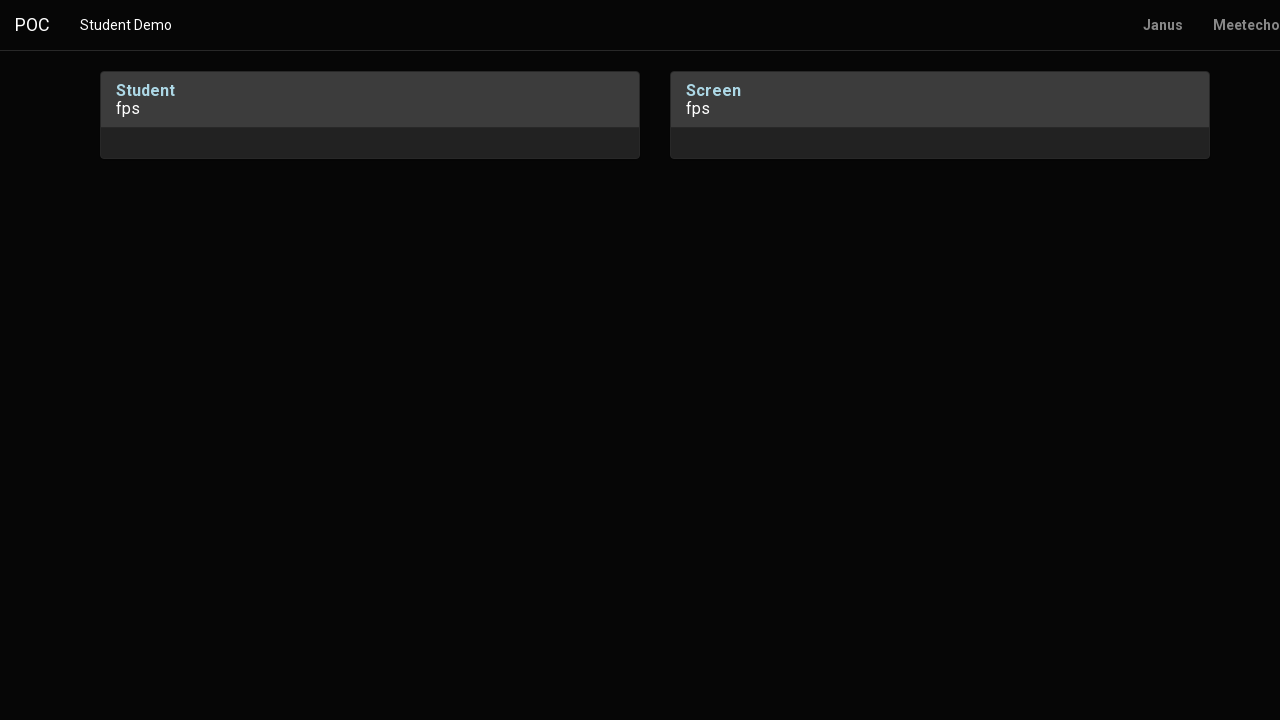

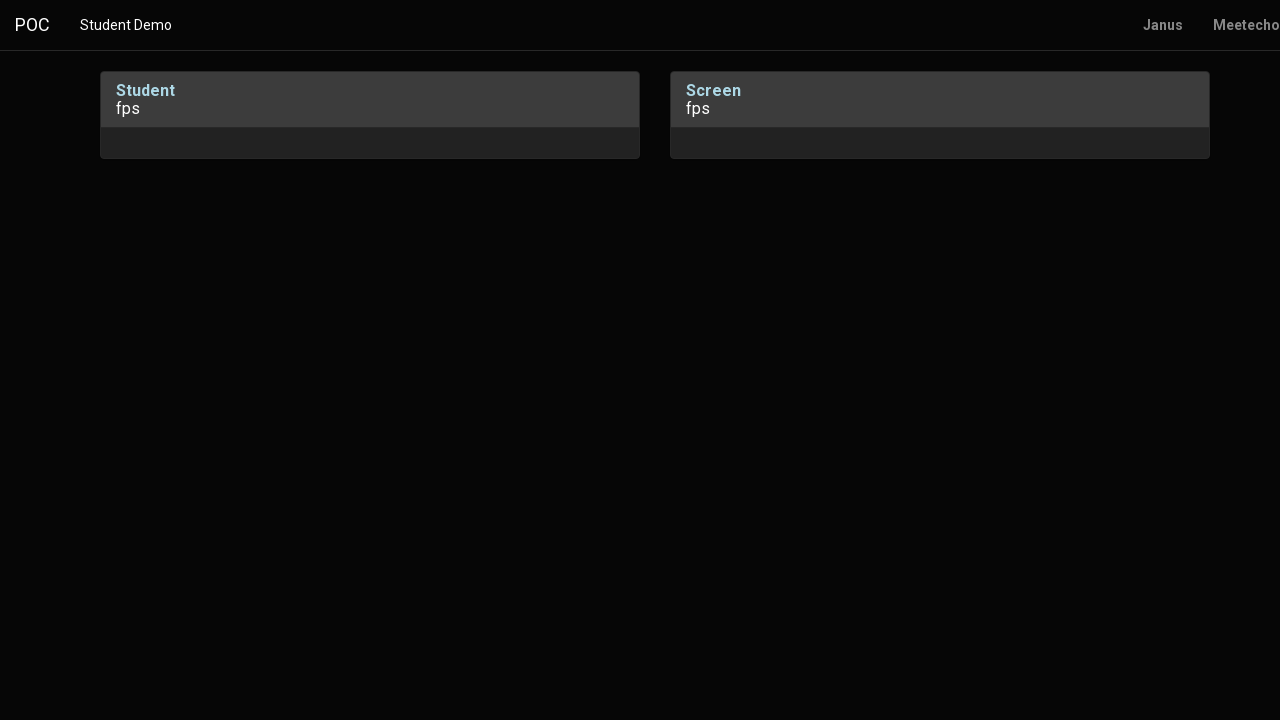